Tests a math problem page by reading an input value, calculating the result using a logarithmic formula, filling in the answer, selecting checkbox and radio button options, and submitting the form.

Starting URL: https://suninjuly.github.io/math.html

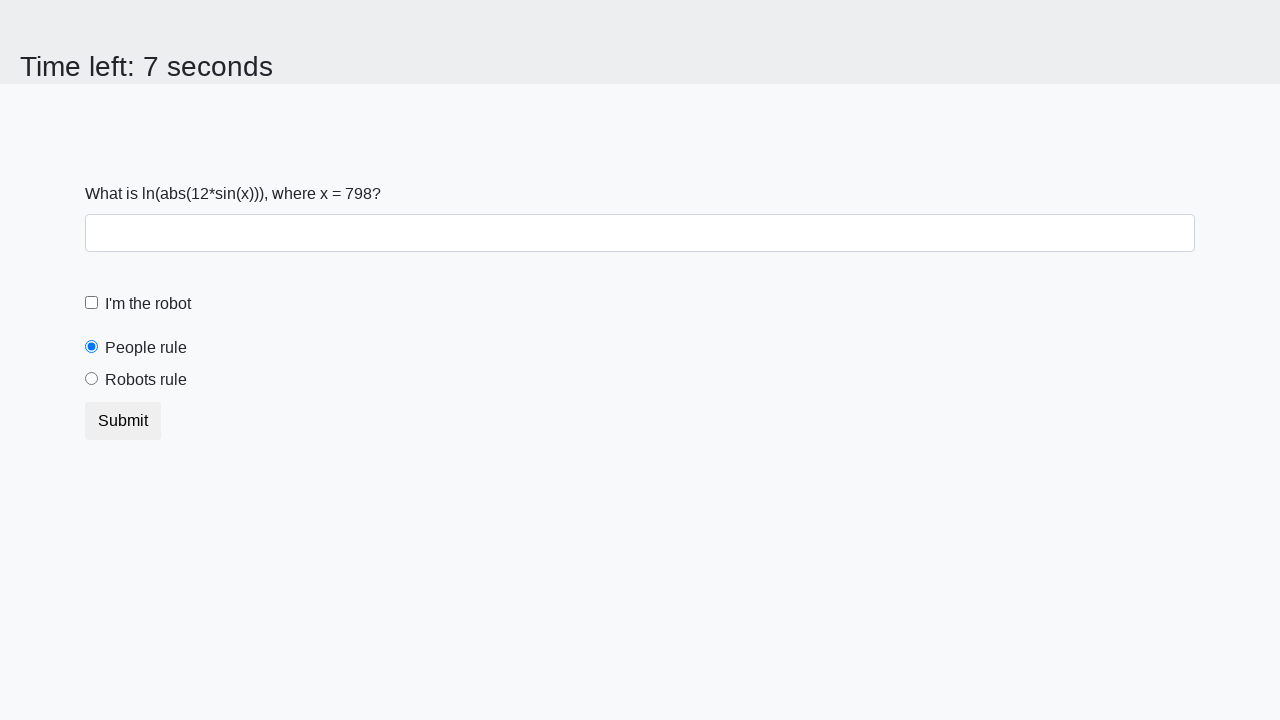

Located the input value element
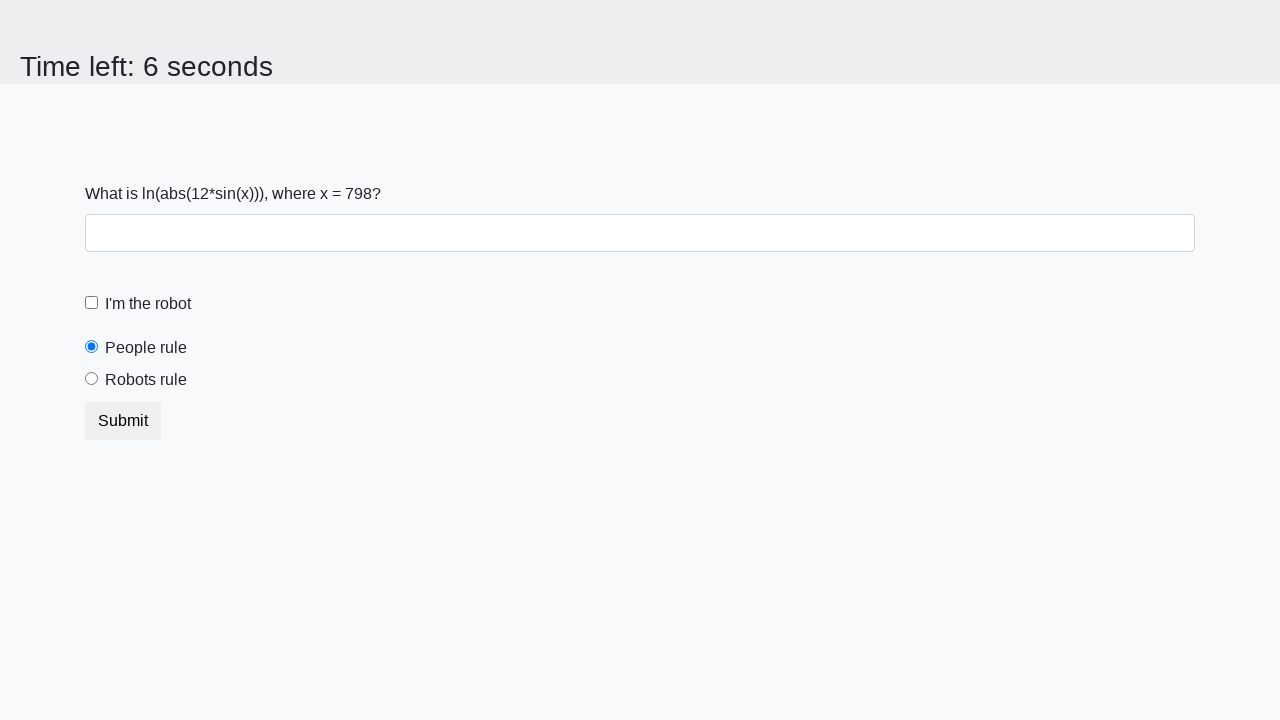

Retrieved x value from page: 798
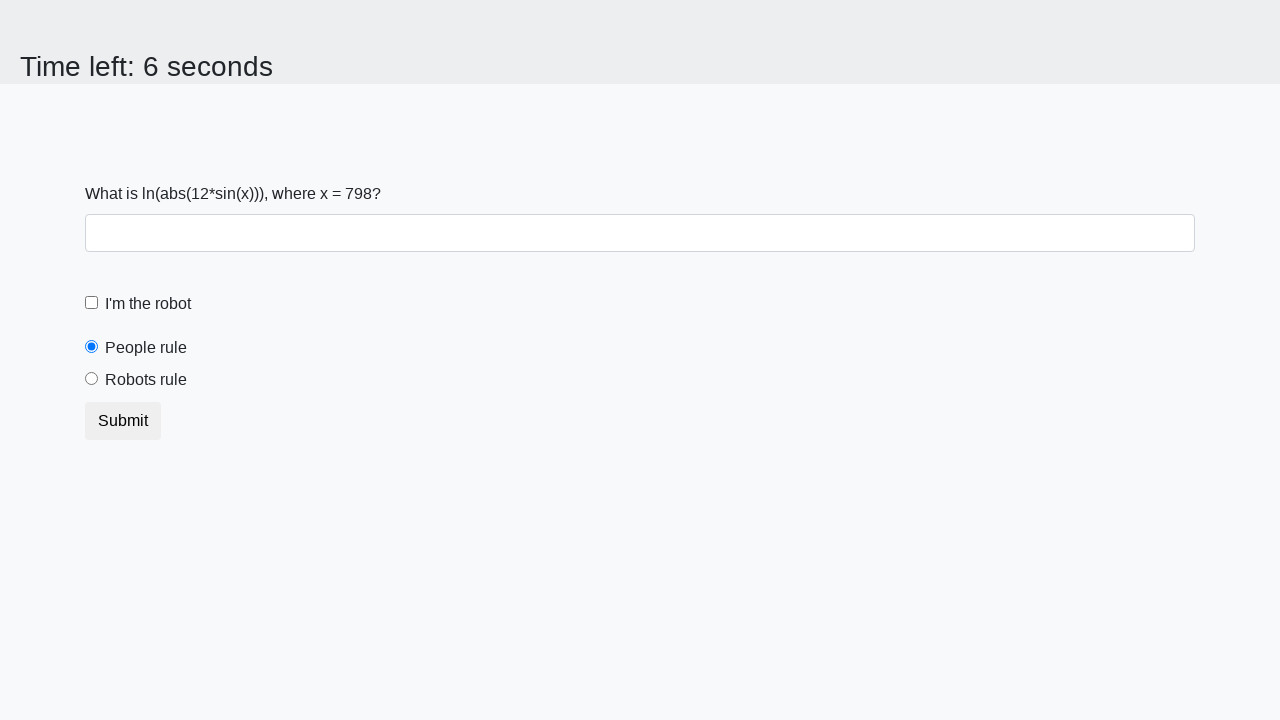

Calculated logarithmic result: log(|12*sin(798)|) = -0.8544841192247528
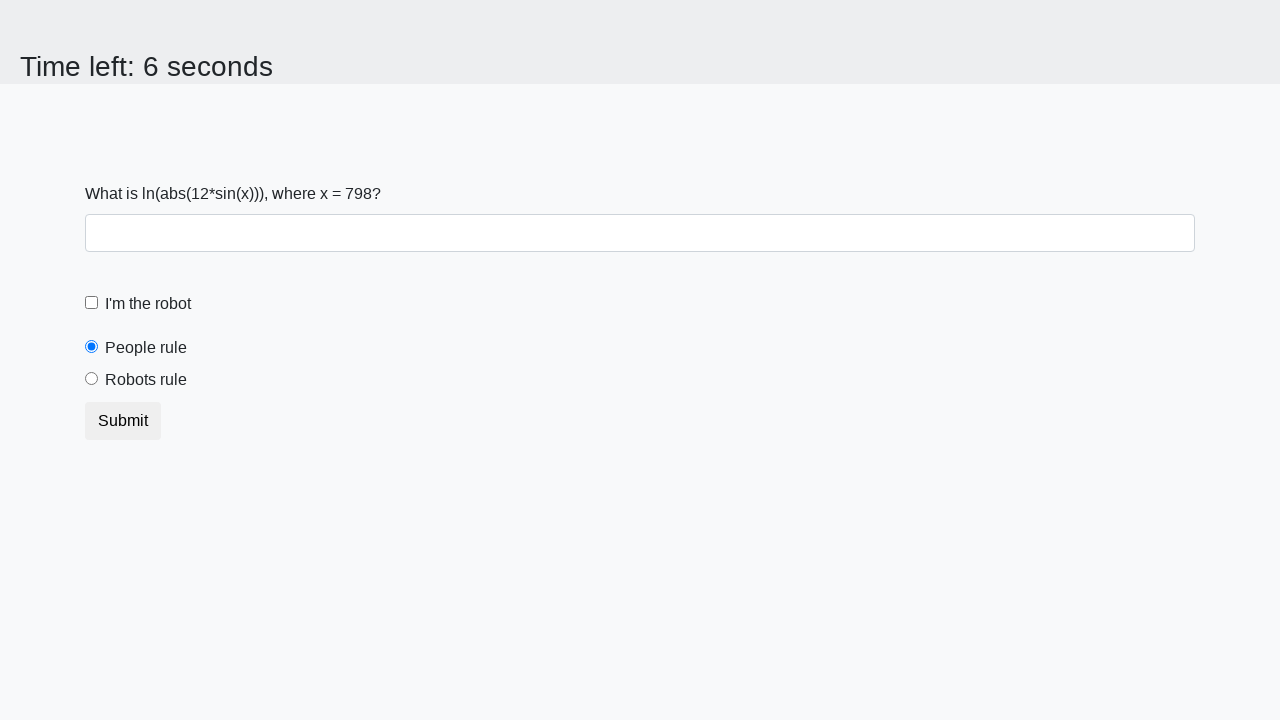

Filled answer field with calculated result: -0.8544841192247528 on #answer
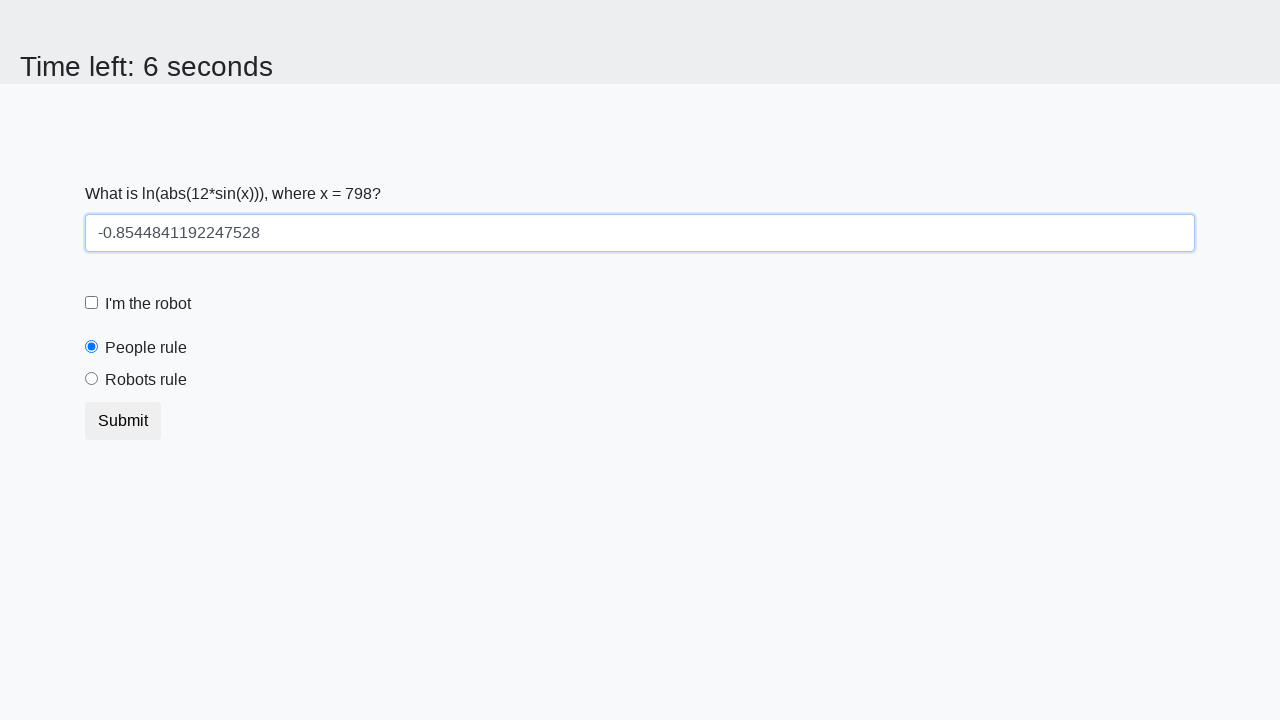

Clicked robot checkbox at (92, 303) on #robotCheckbox
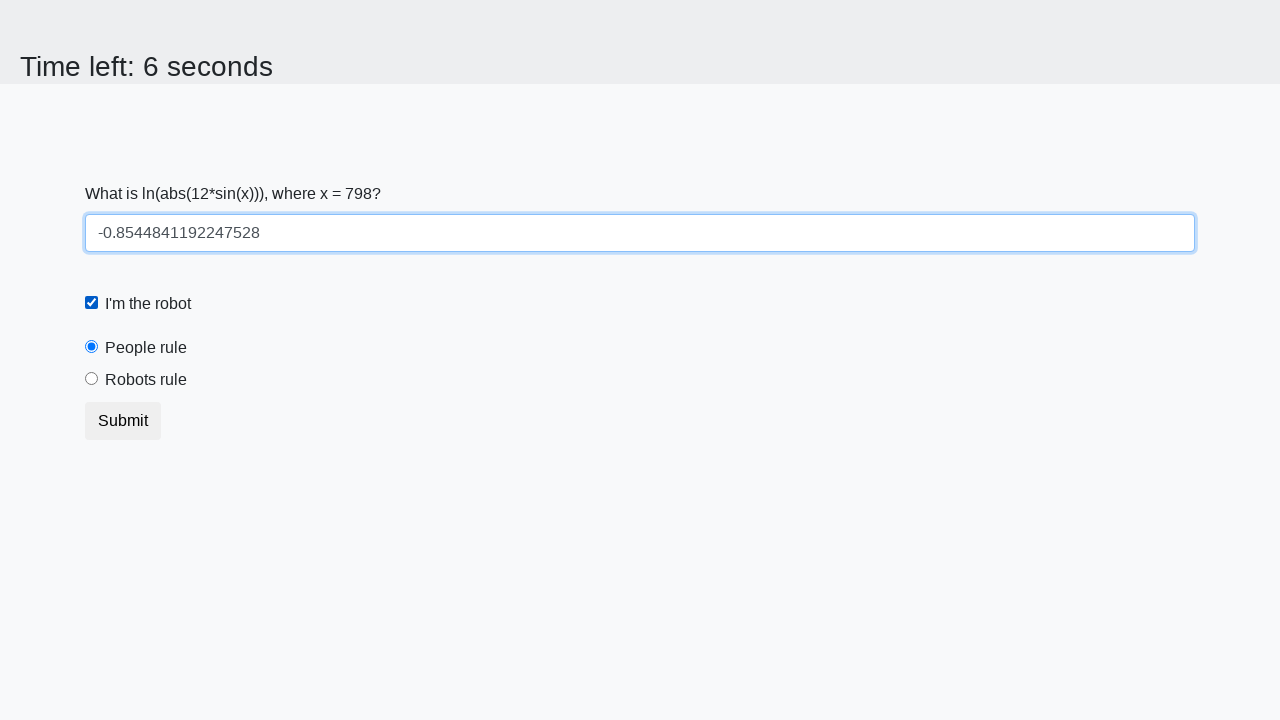

Selected robots rule radio button at (92, 379) on #robotsRule
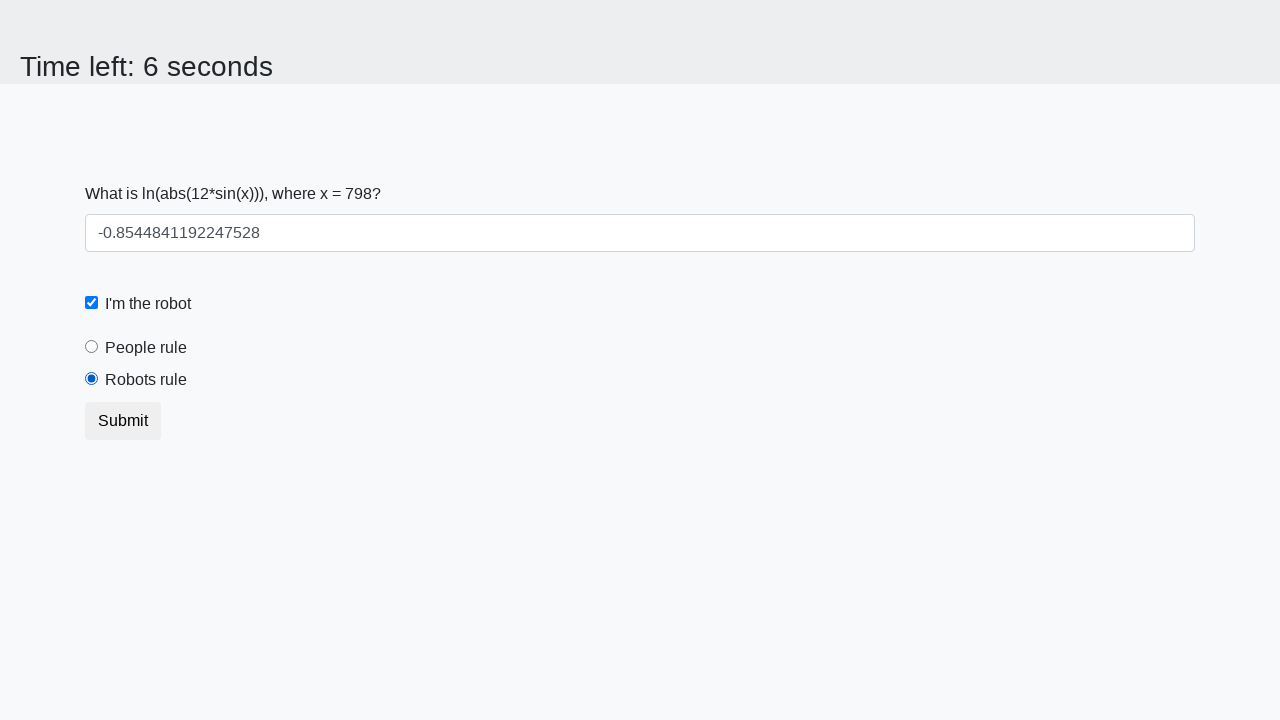

Clicked submit button to submit the form at (123, 421) on button[type='submit']
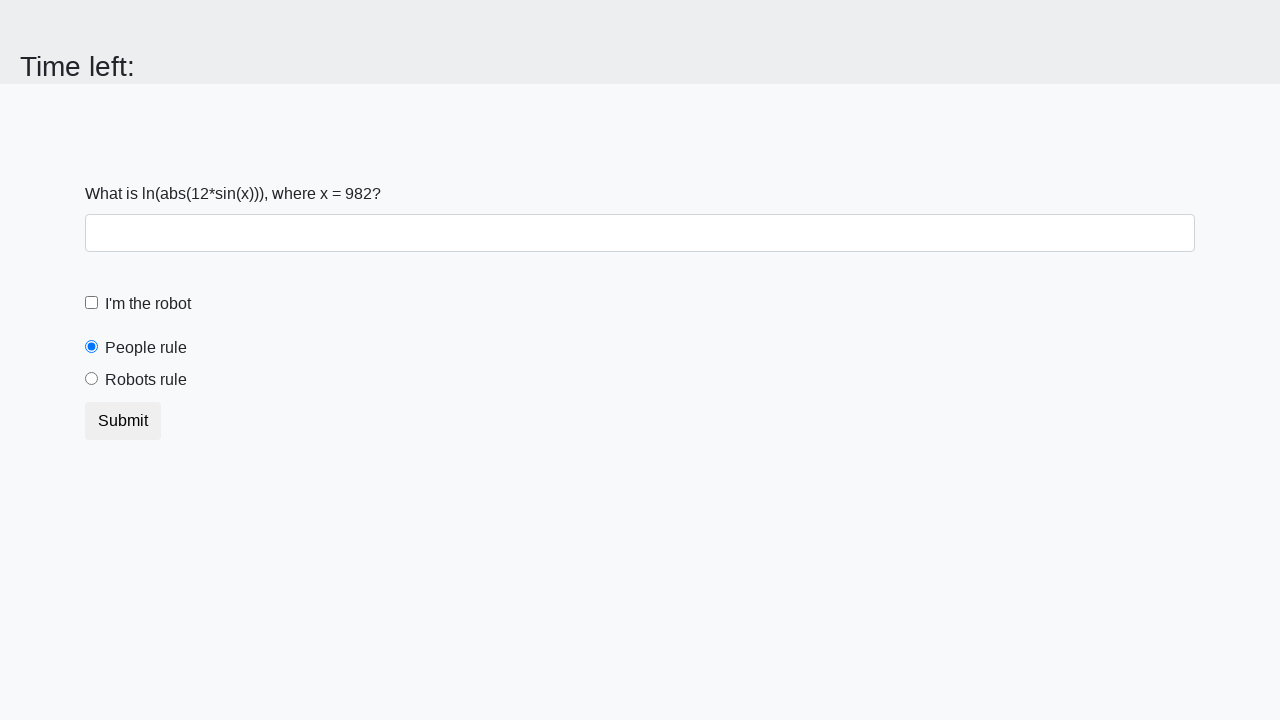

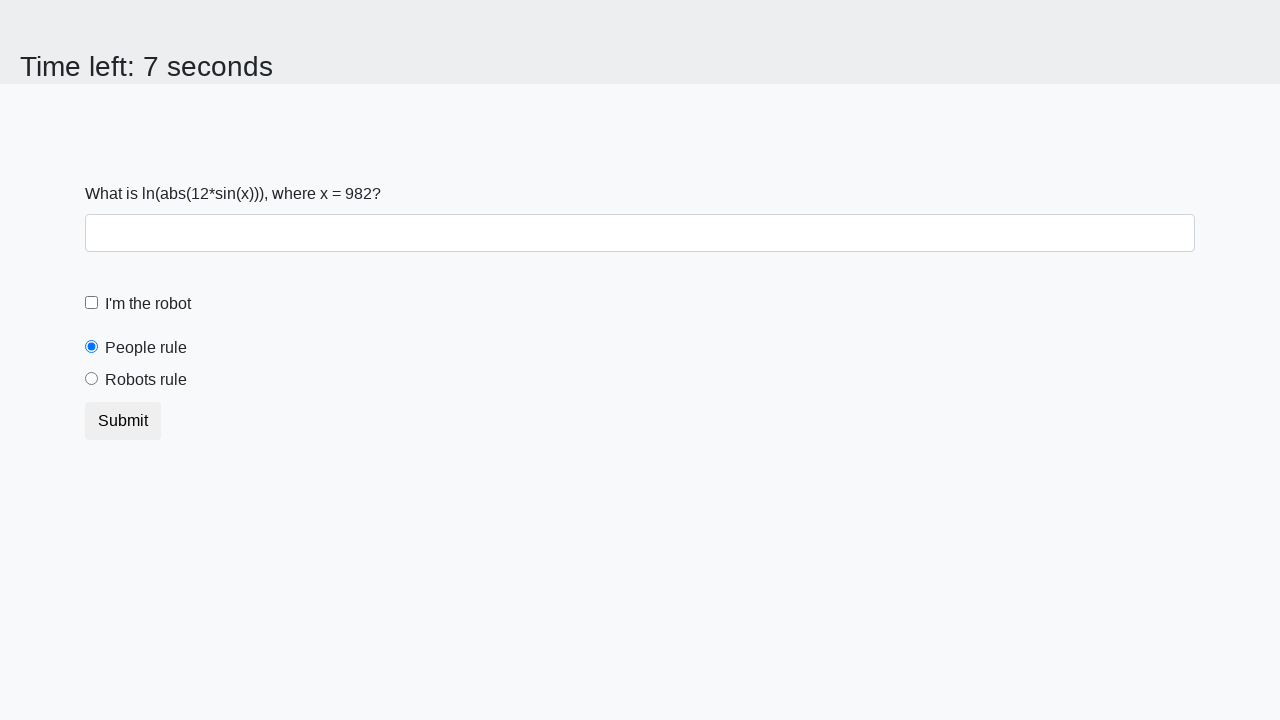